Tests window handling functionality by clicking a link to open a new window, switching between windows, and verifying text in each window

Starting URL: http://the-internet.herokuapp.com/

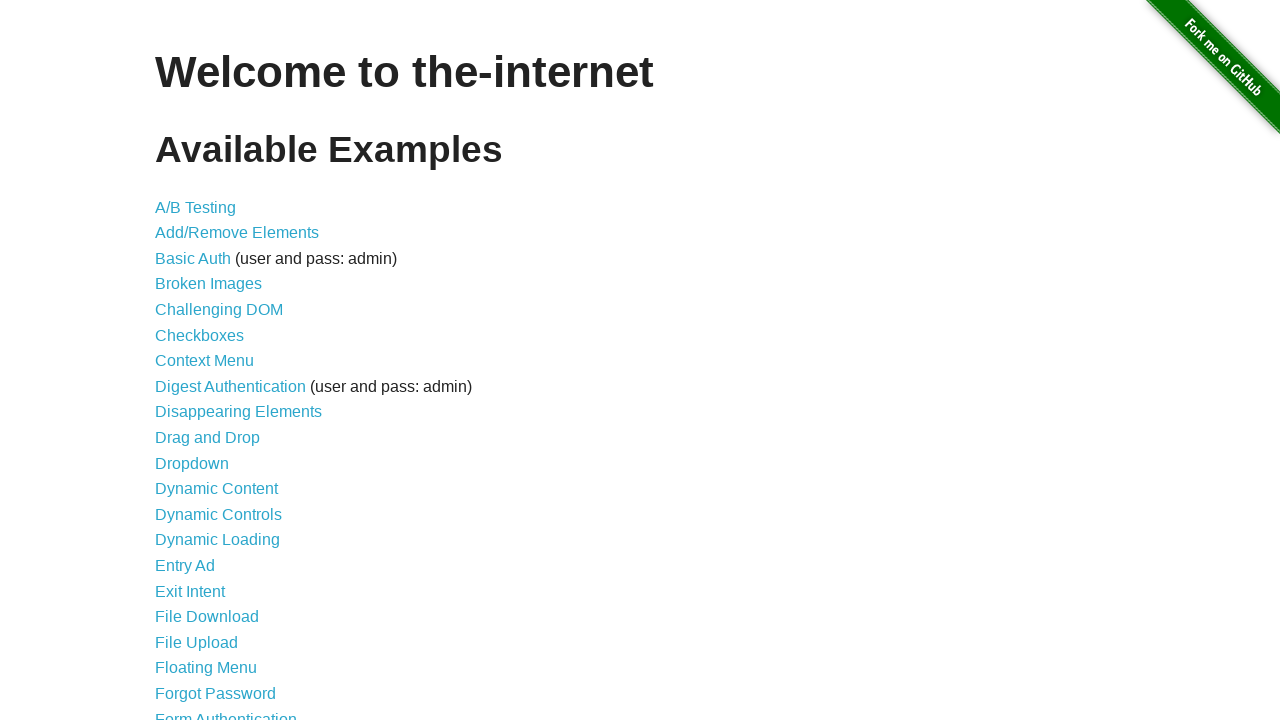

Clicked on Multiple Windows link at (218, 369) on text=Multiple Windows
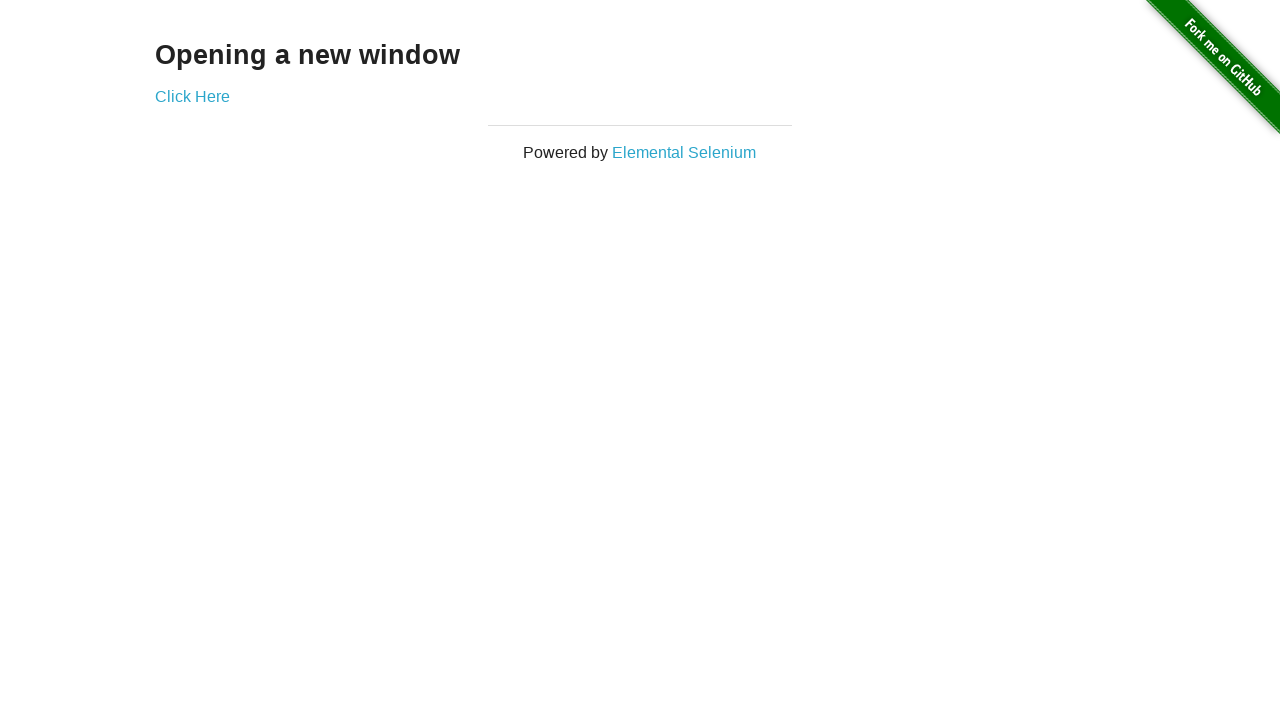

Clicked on Click Here link to open new window at (192, 96) on text=Click Here
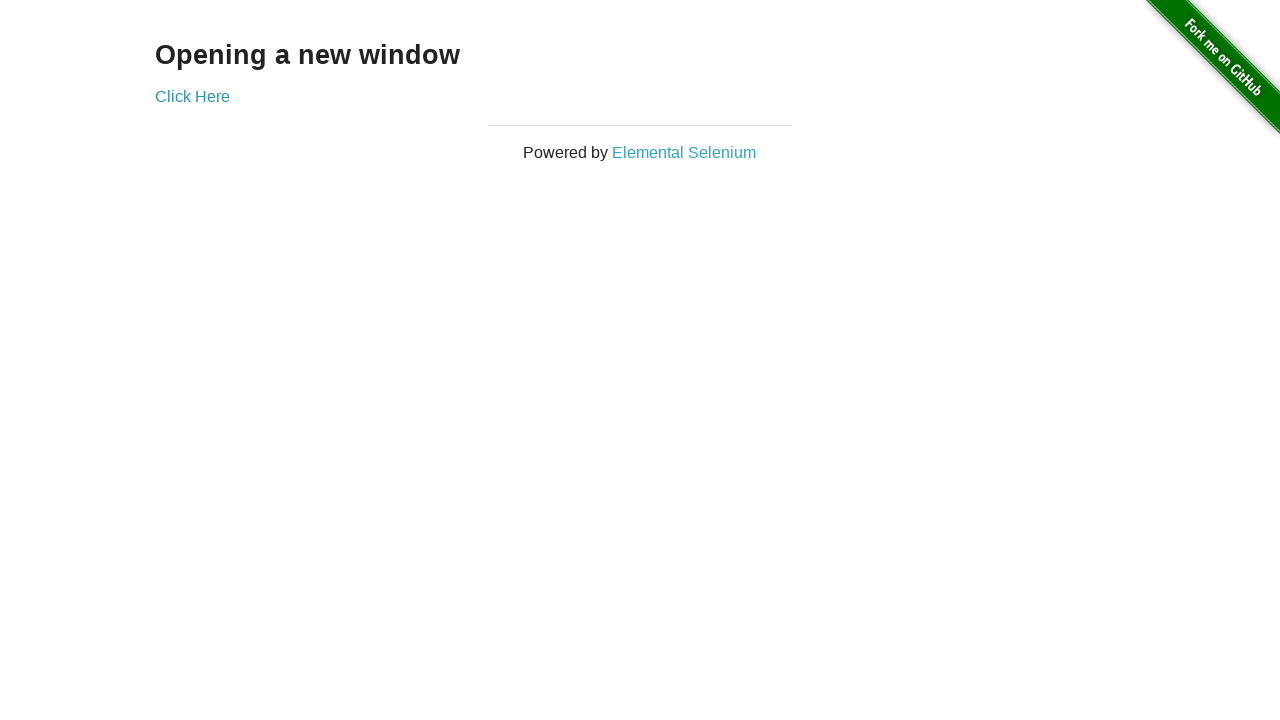

New window opened and captured
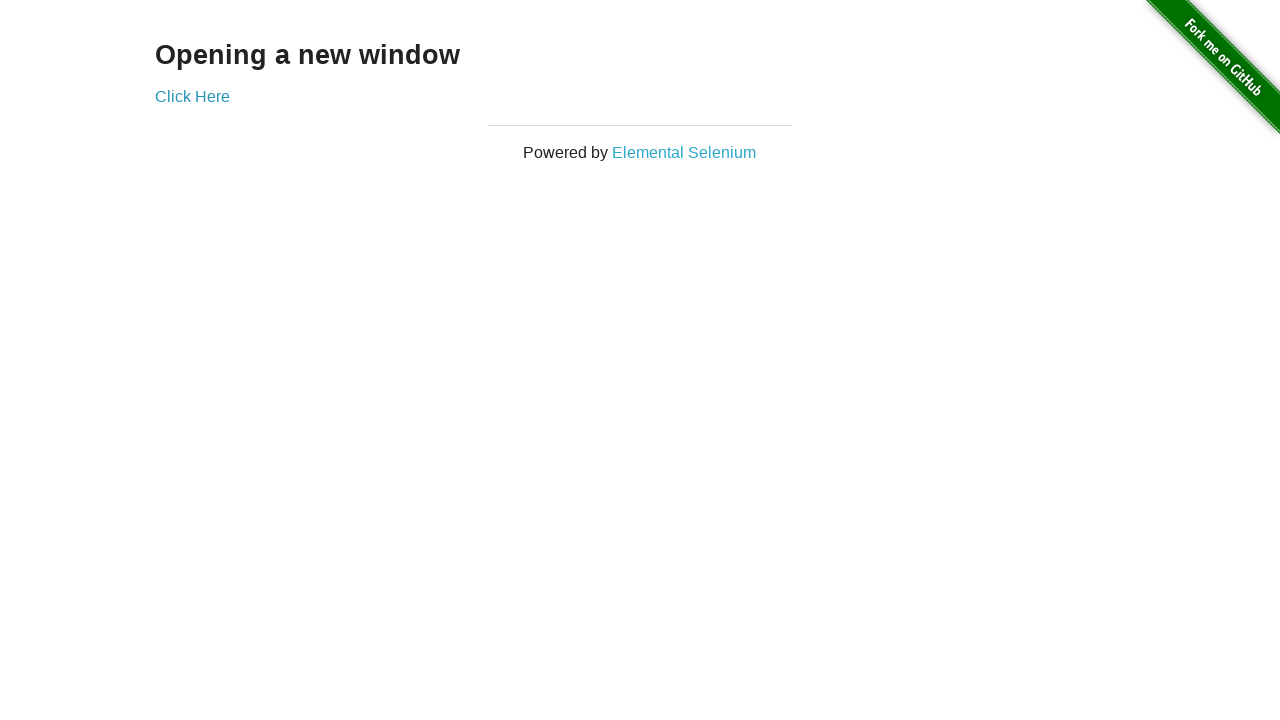

New window page loaded
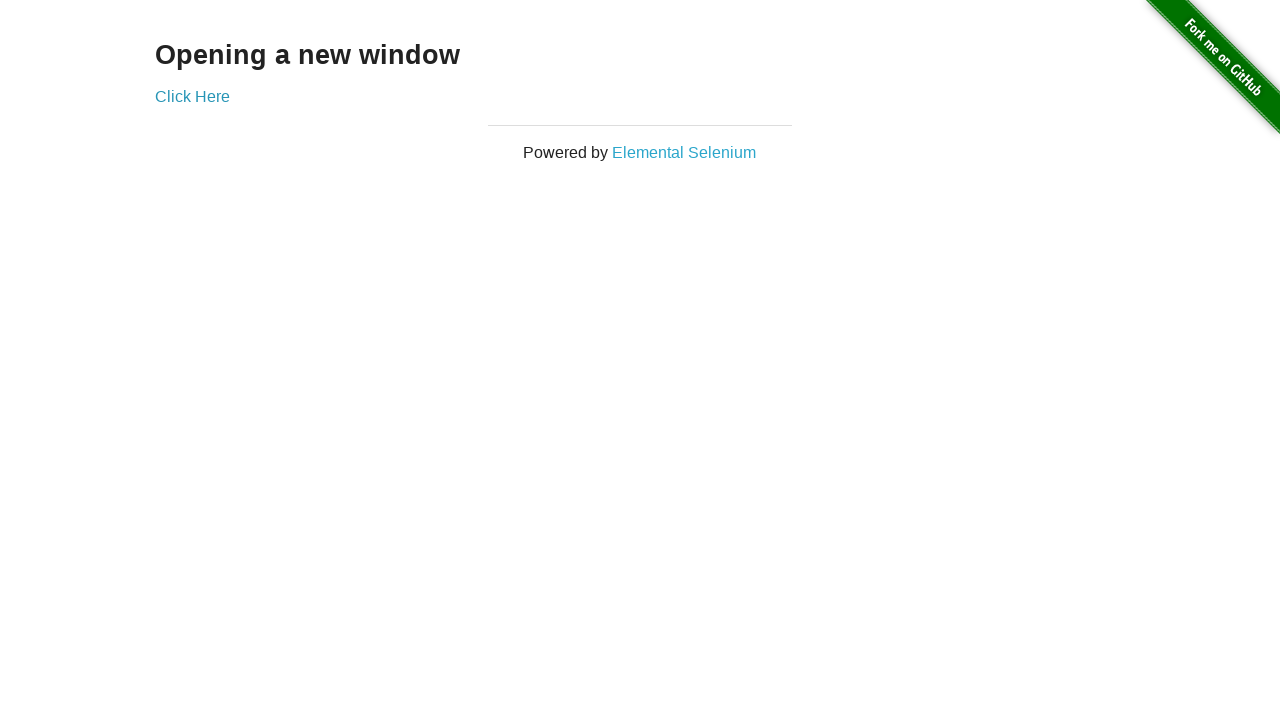

Verified 'New Window' text found in h3 element of new window
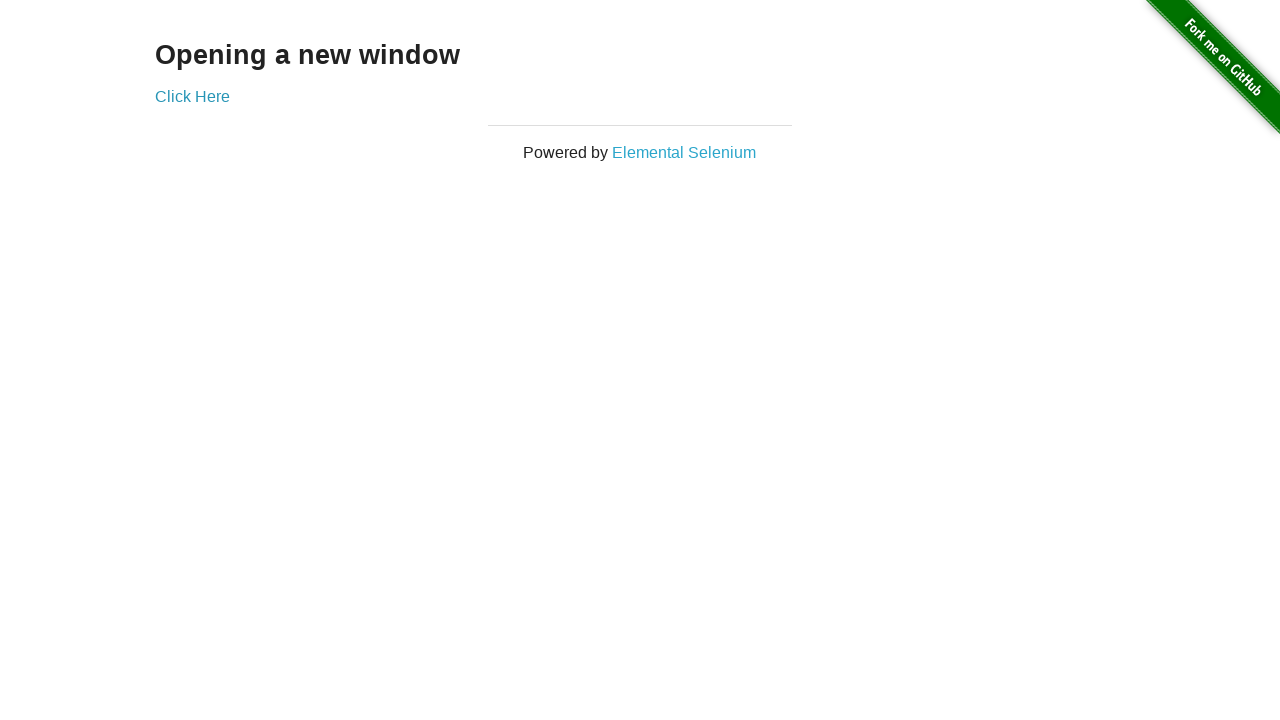

Verified 'Opening a new window' text found in original window body
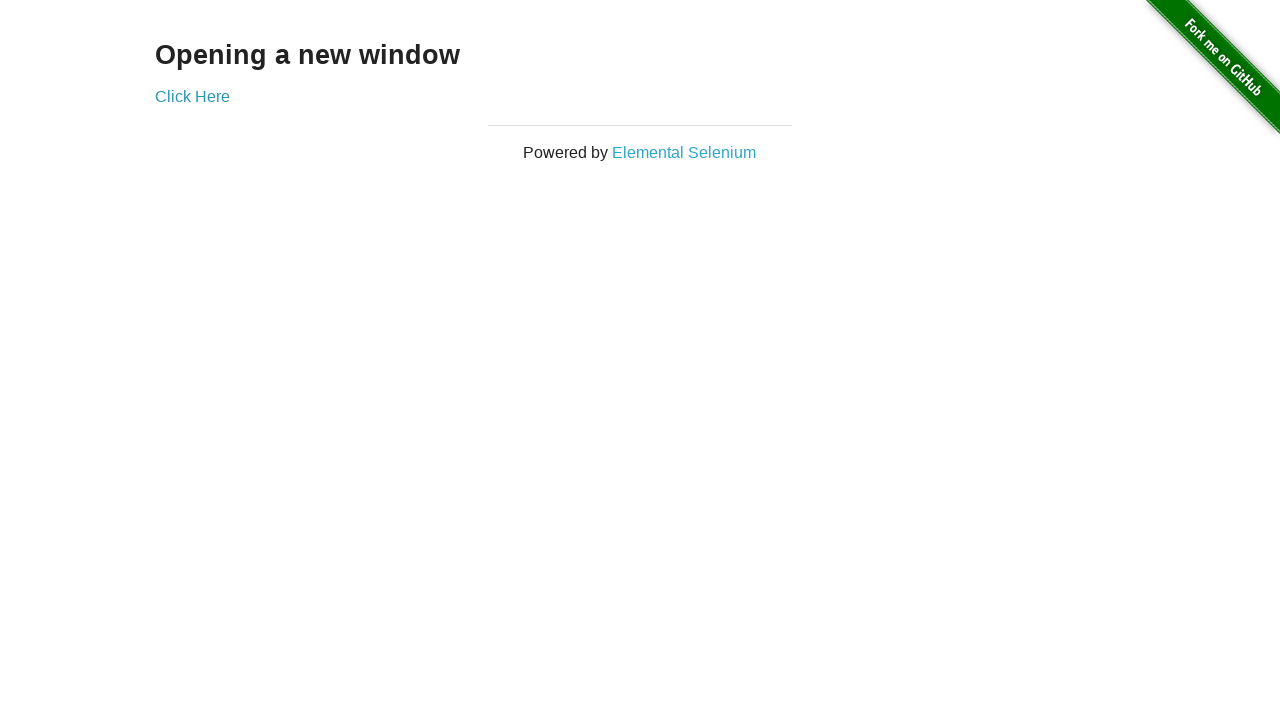

Closed the new window
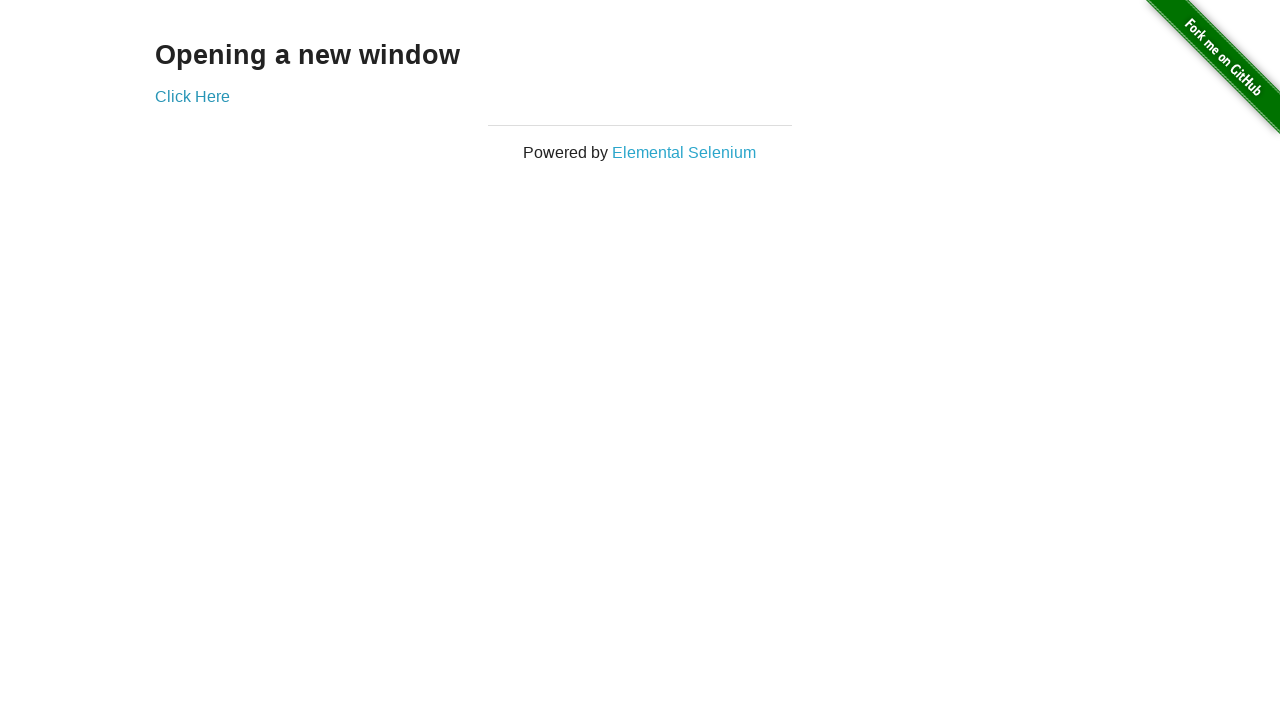

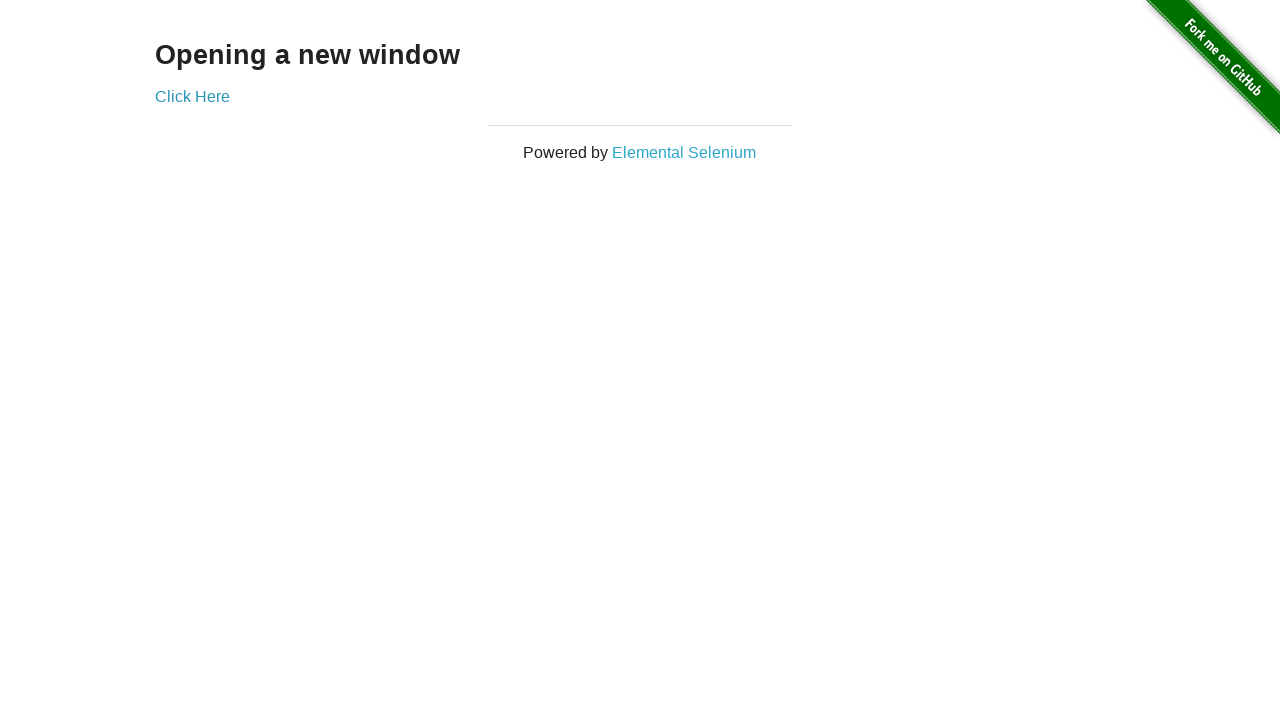